Tests the sortable functionality on DemoQA by navigating to the Interactions section, clicking on Sortable, and reordering list items via drag-and-drop to achieve ascending order.

Starting URL: https://demoqa.com/

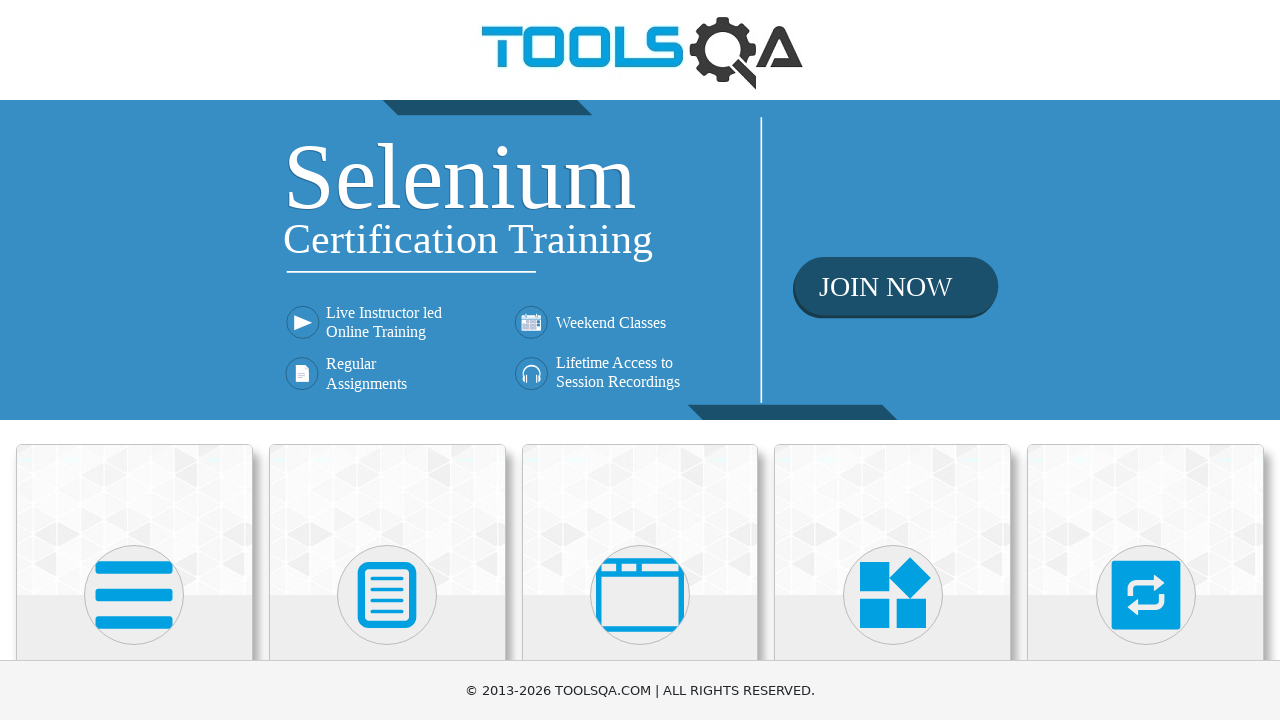

Waited for Interactions card to be visible
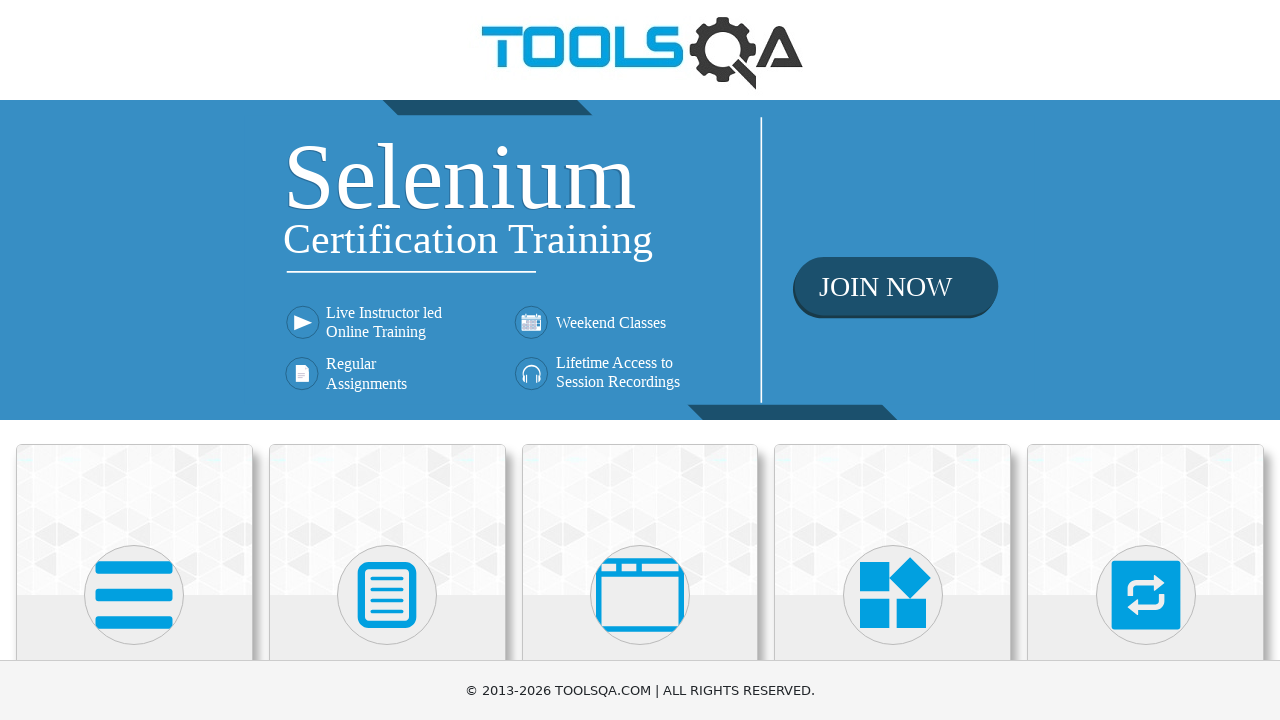

Clicked on Interactions card at (1146, 360) on xpath=//h5[text()='Interactions']
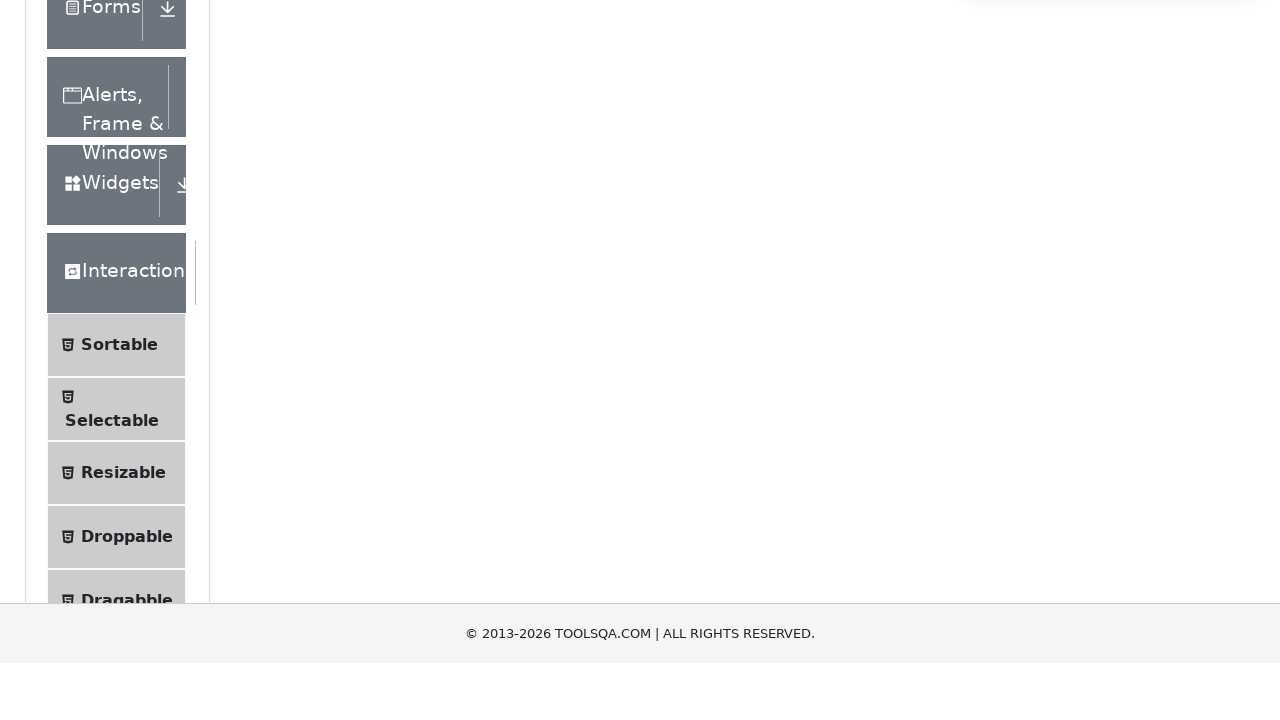

Waited for Sortable link to be visible
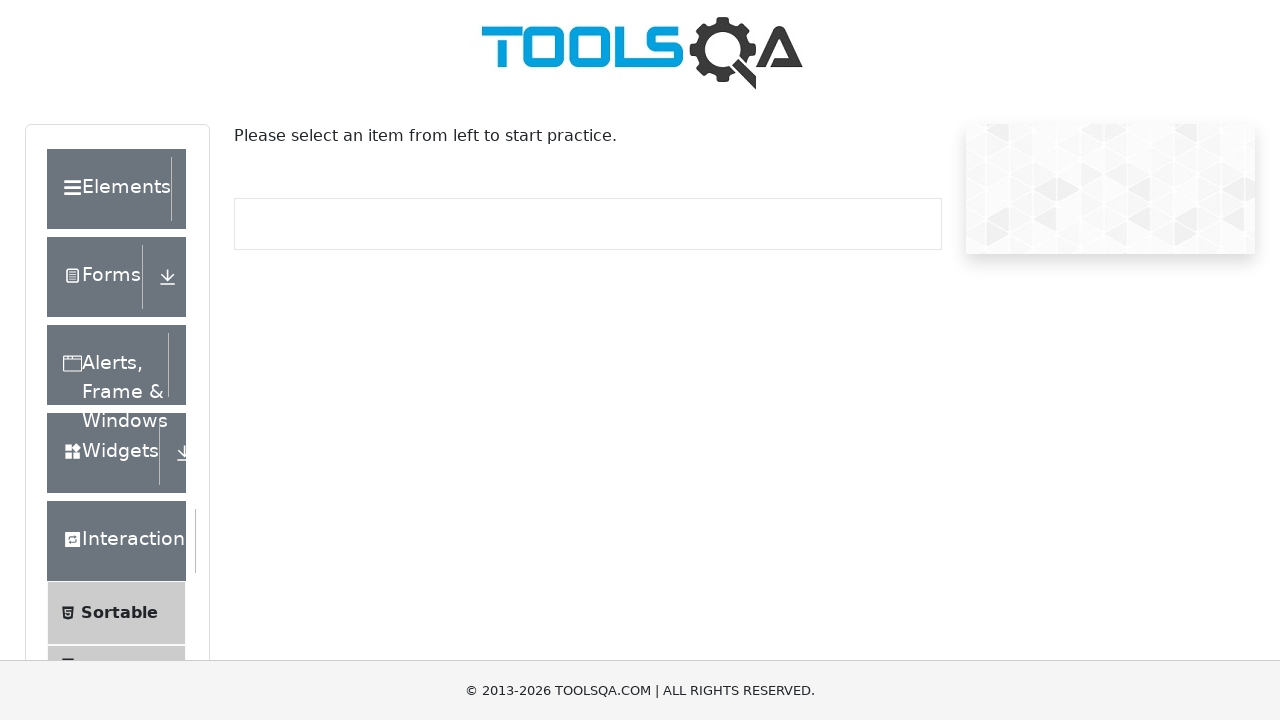

Clicked on Sortable link at (119, 613) on xpath=//span[text()='Sortable']
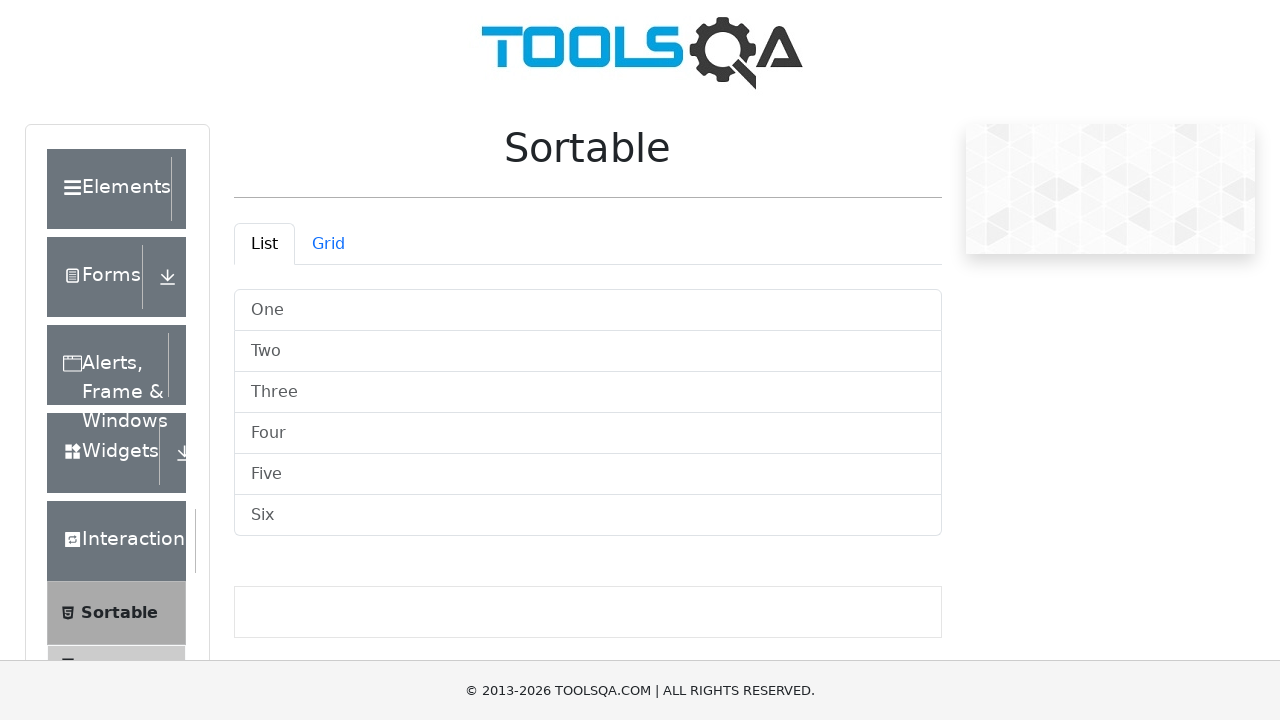

Waited for sortable list container to load
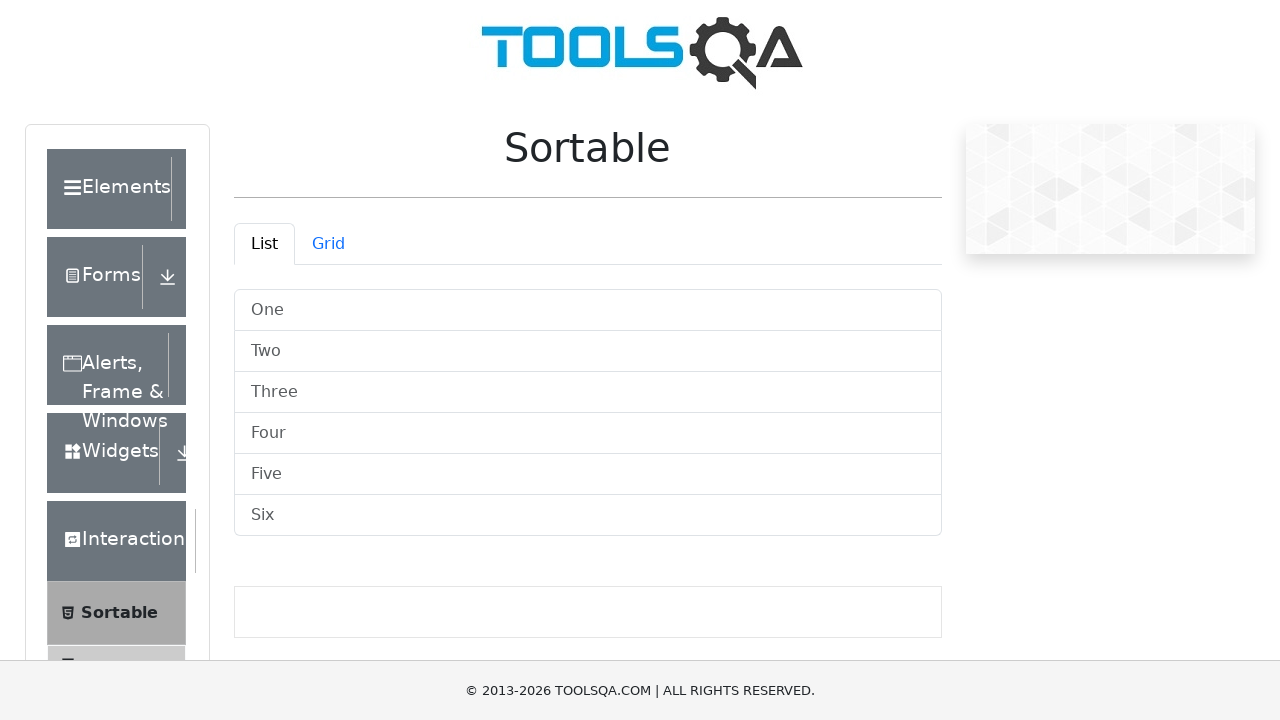

Waited for list items to be present
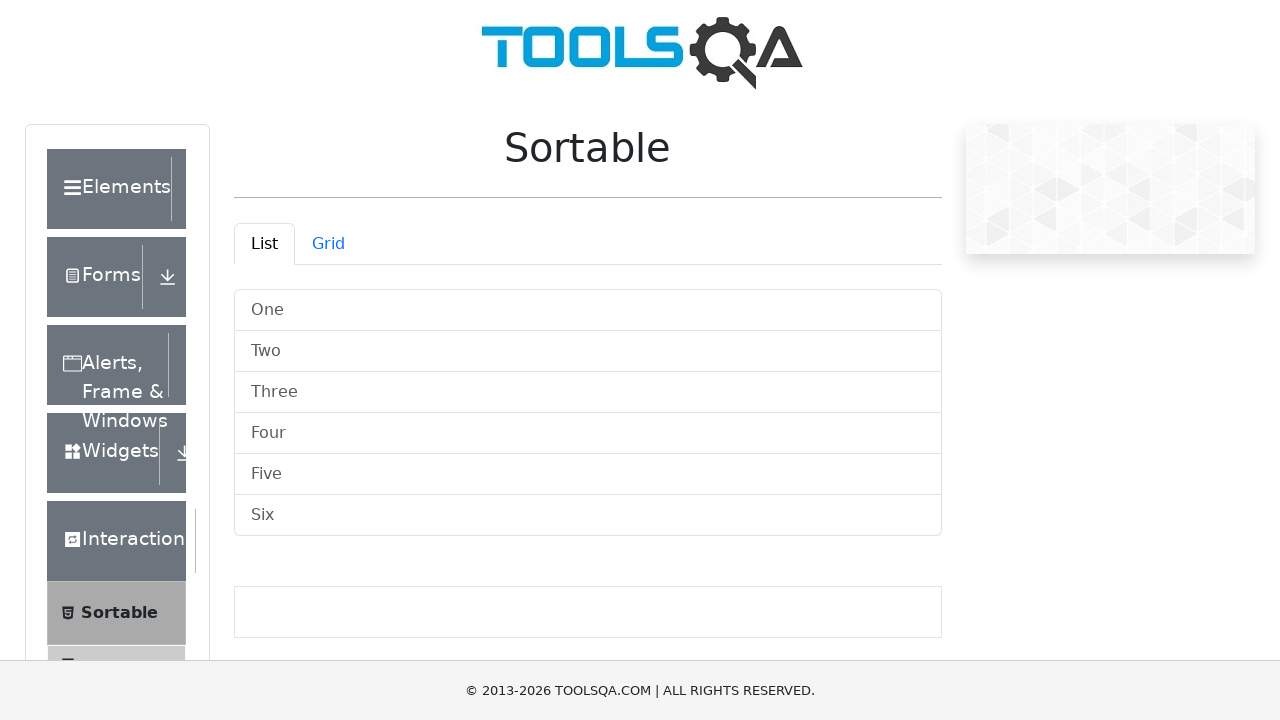

Retrieved 6 list items
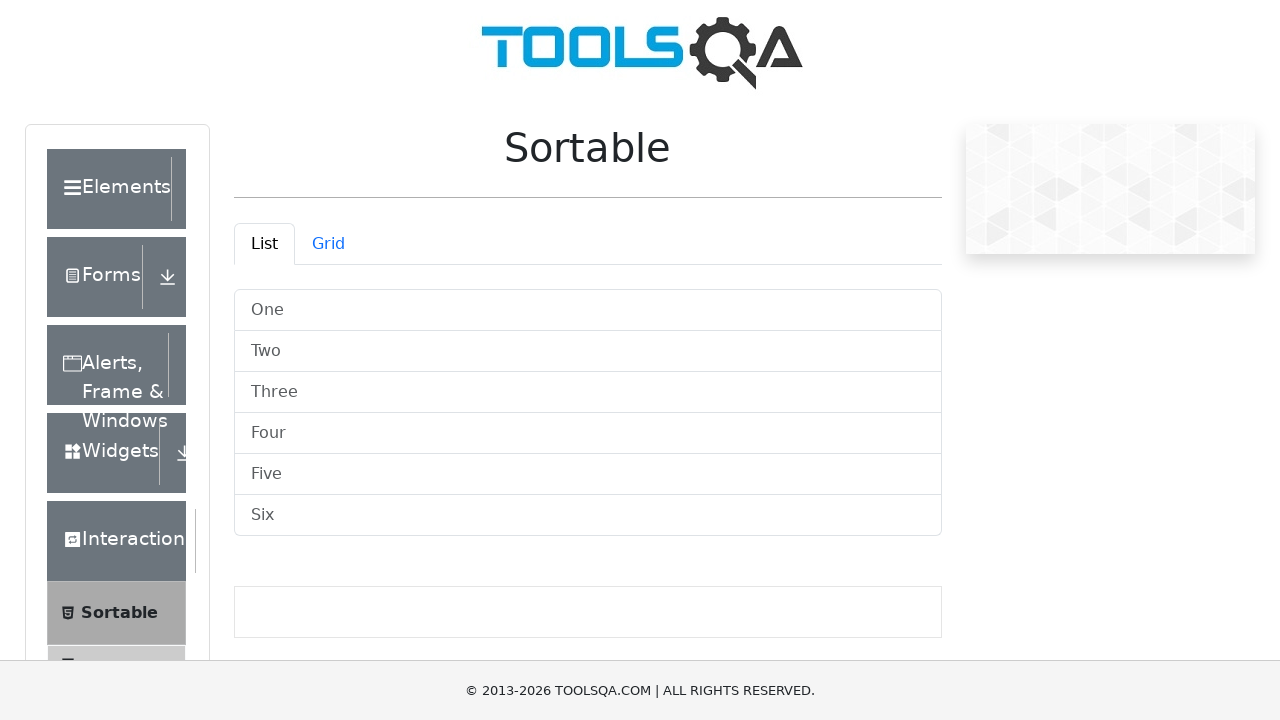

Retrieved current item order: ['One', 'Two', 'Three', 'Four', 'Five', 'Six']
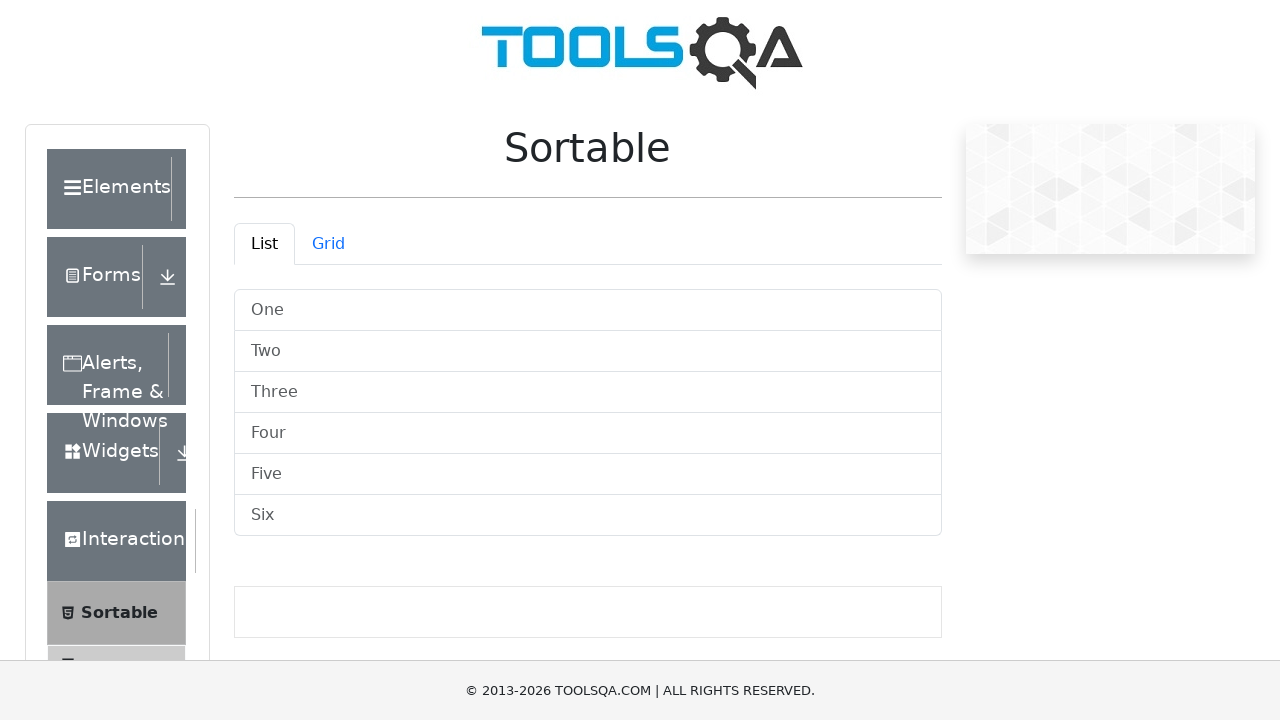

Verified final sorted list is displayed
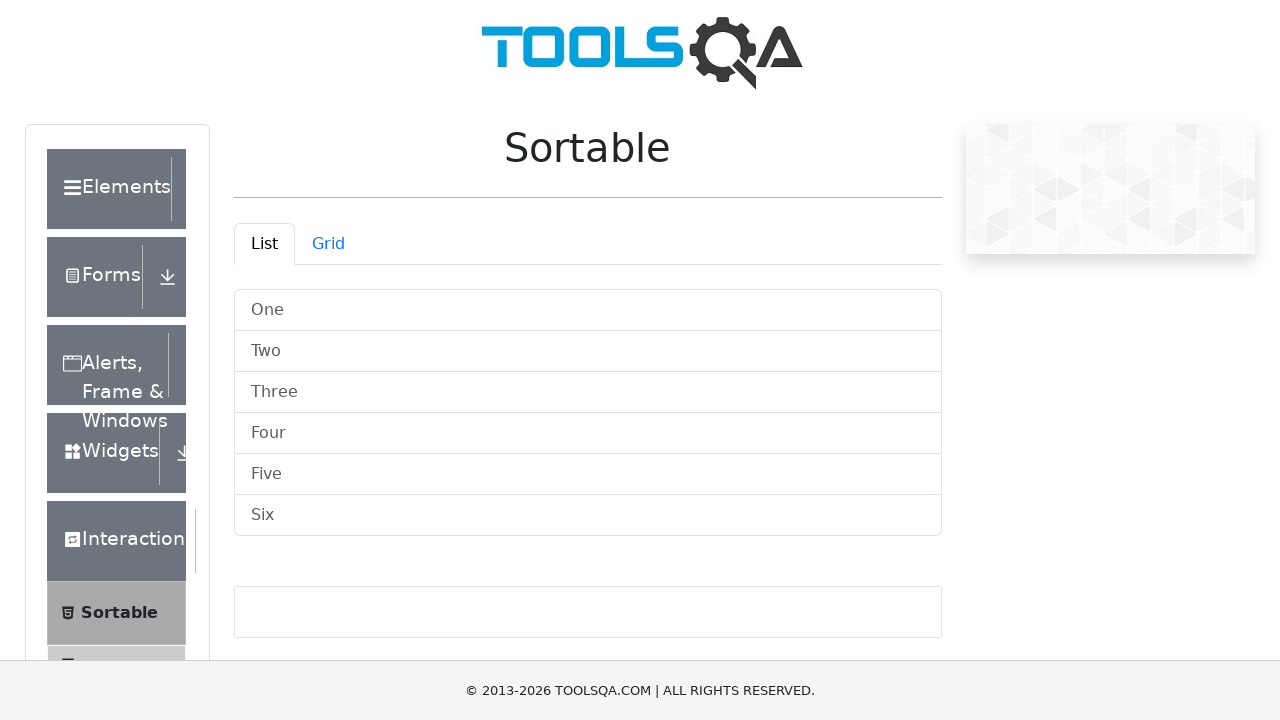

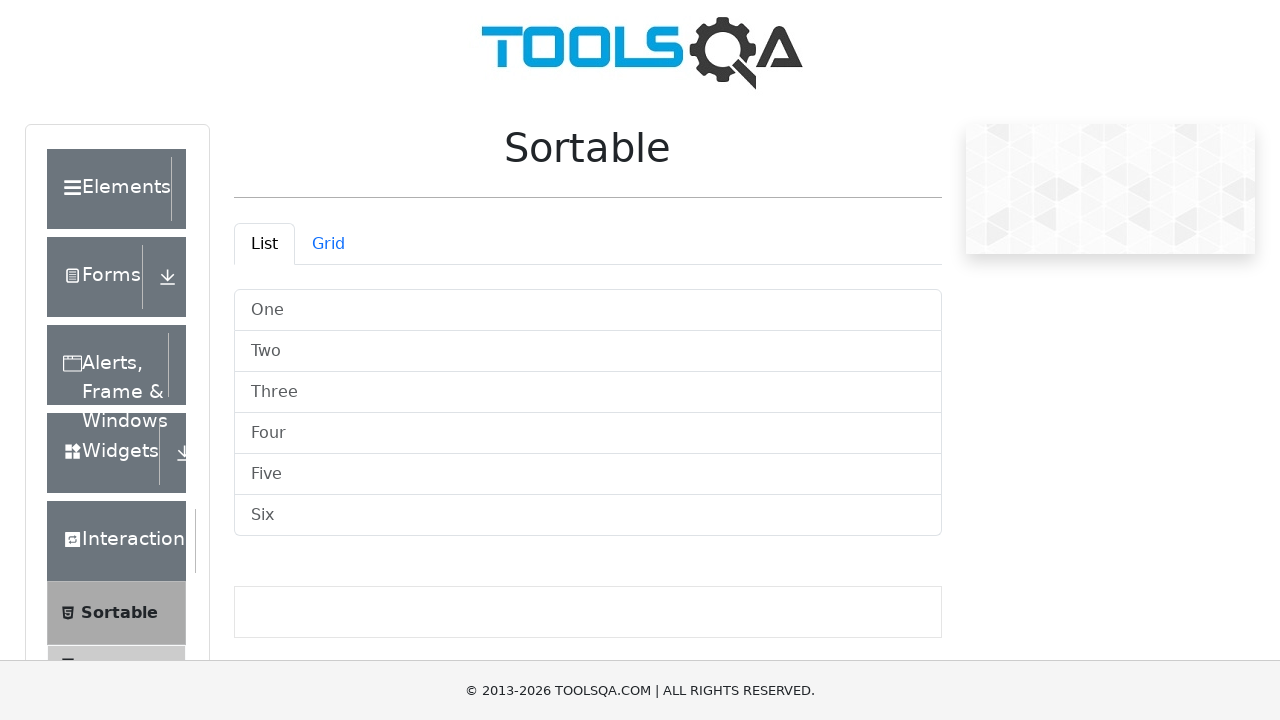